Tests browser window handling by clicking a button to open a new window, switching to it, verifying content, and returning to the main window

Starting URL: https://demoqa.com/browser-windows

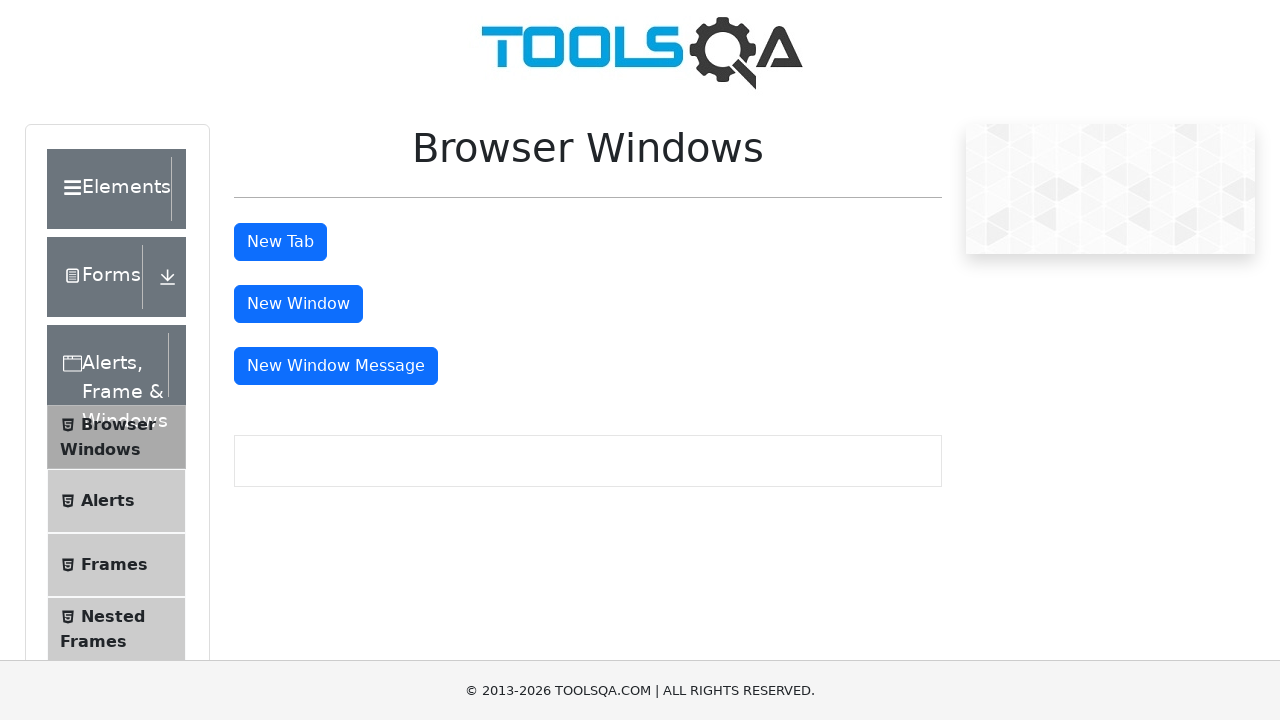

Clicked button to open new window at (298, 304) on #windowButton
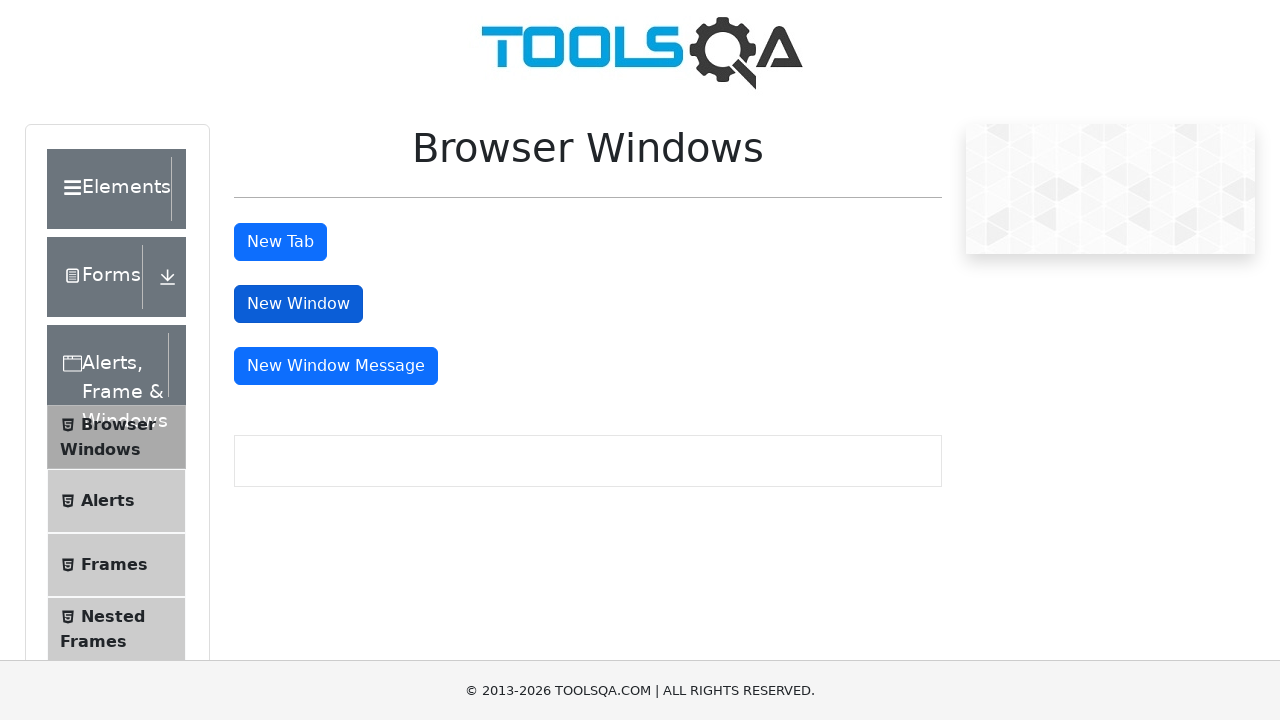

New window opened and captured
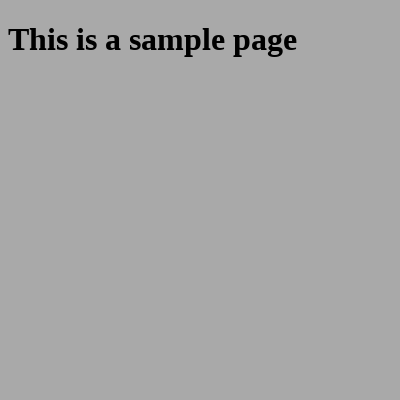

New window page loaded
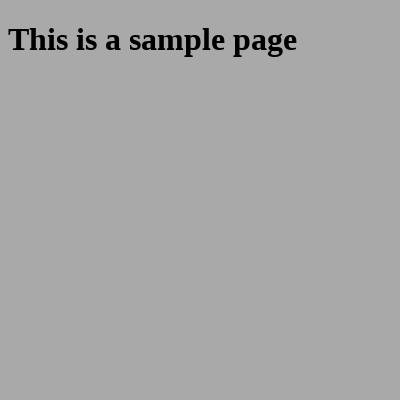

Retrieved heading text from new window
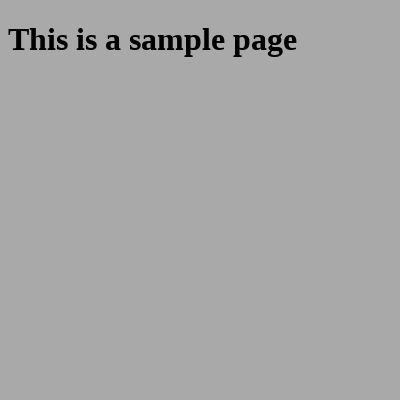

Verified heading contains 'This is a sample page'
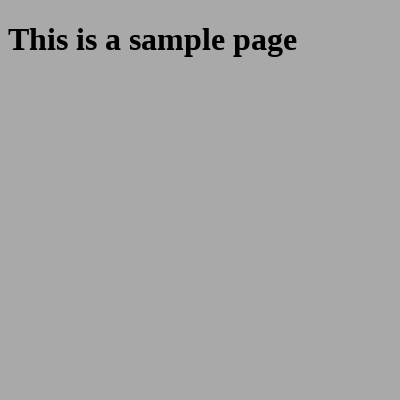

Closed new window
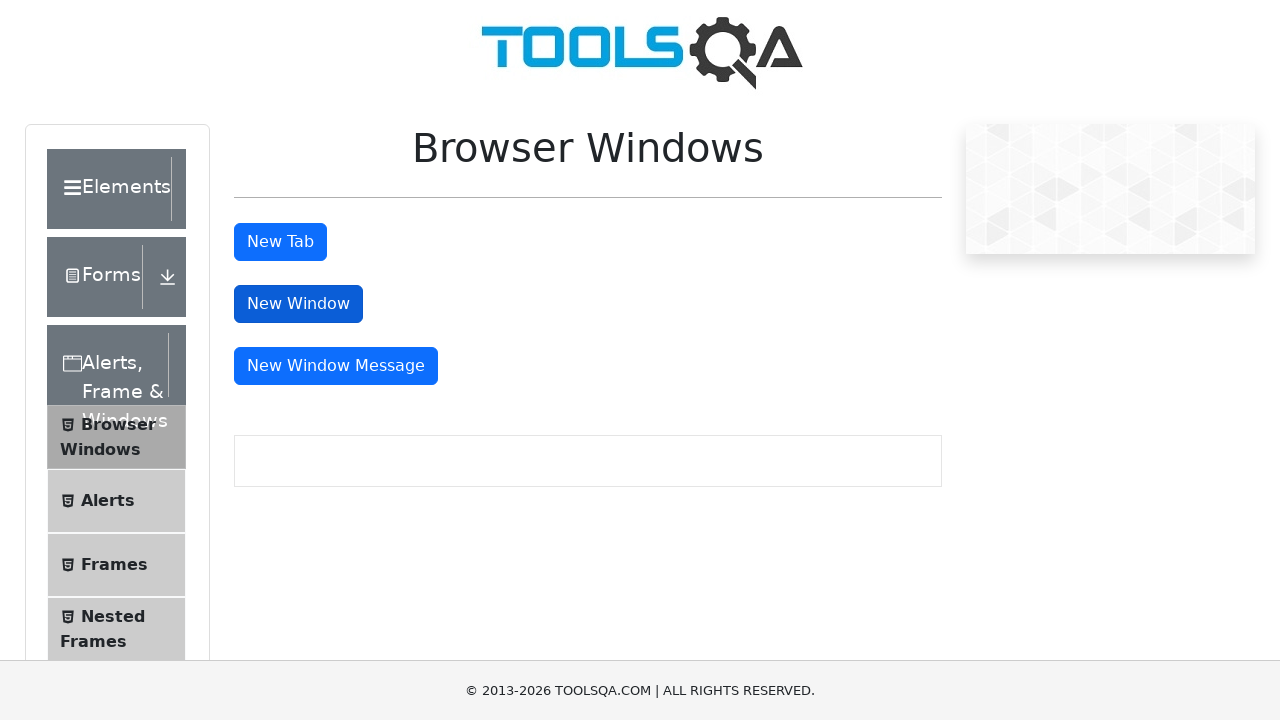

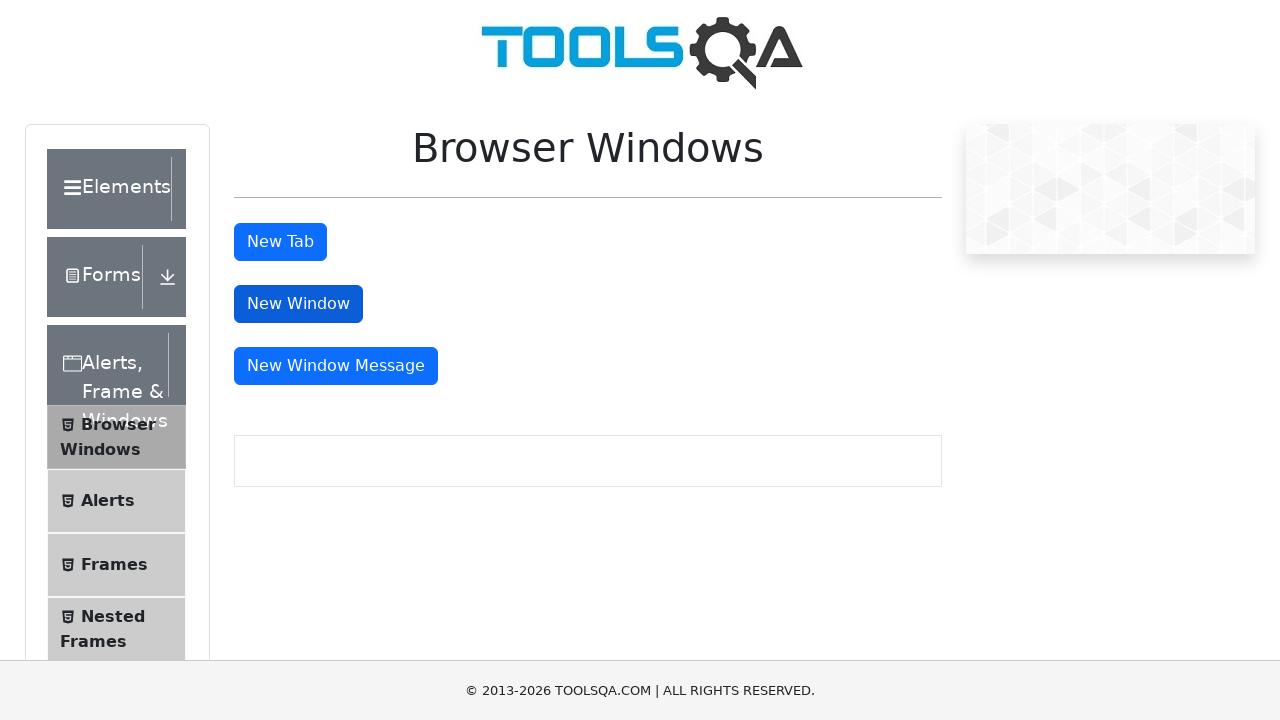